Tests locating and clicking a link element by its exact link text, then verifies navigation to the success page.

Starting URL: https://ultimateqa.com/simple-html-elements-for-automation/

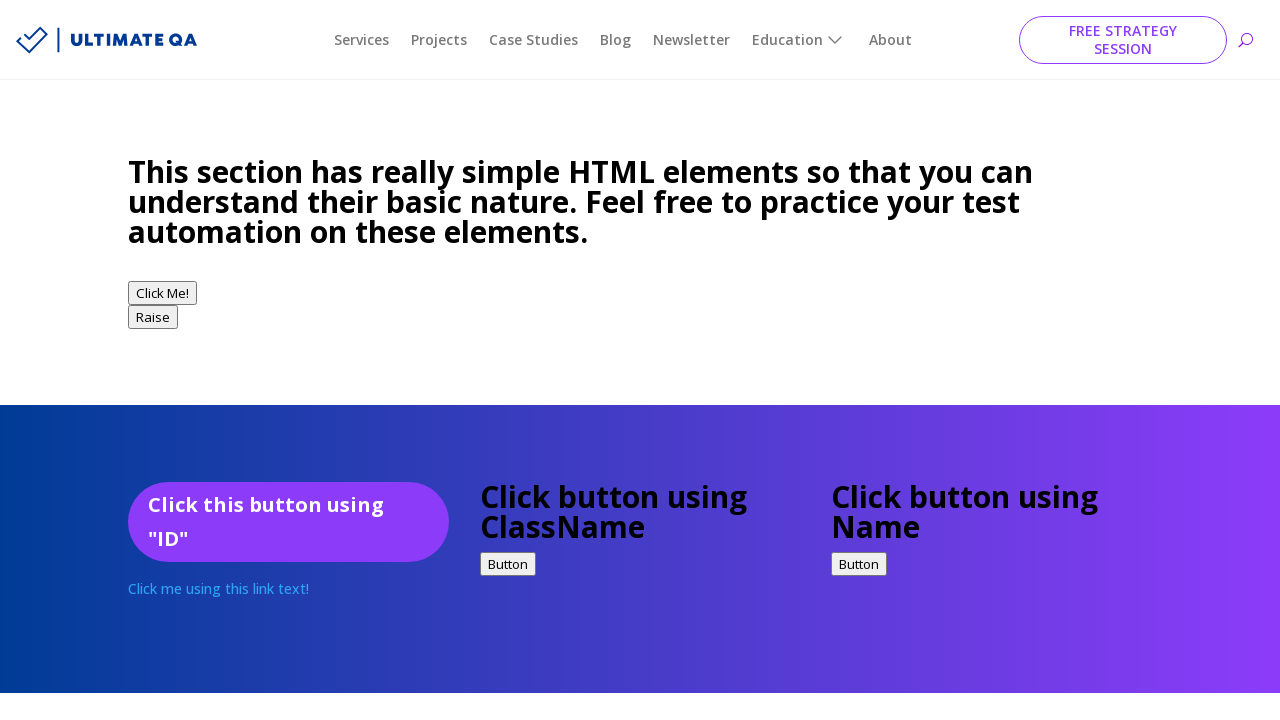

Navigated to the starting URL
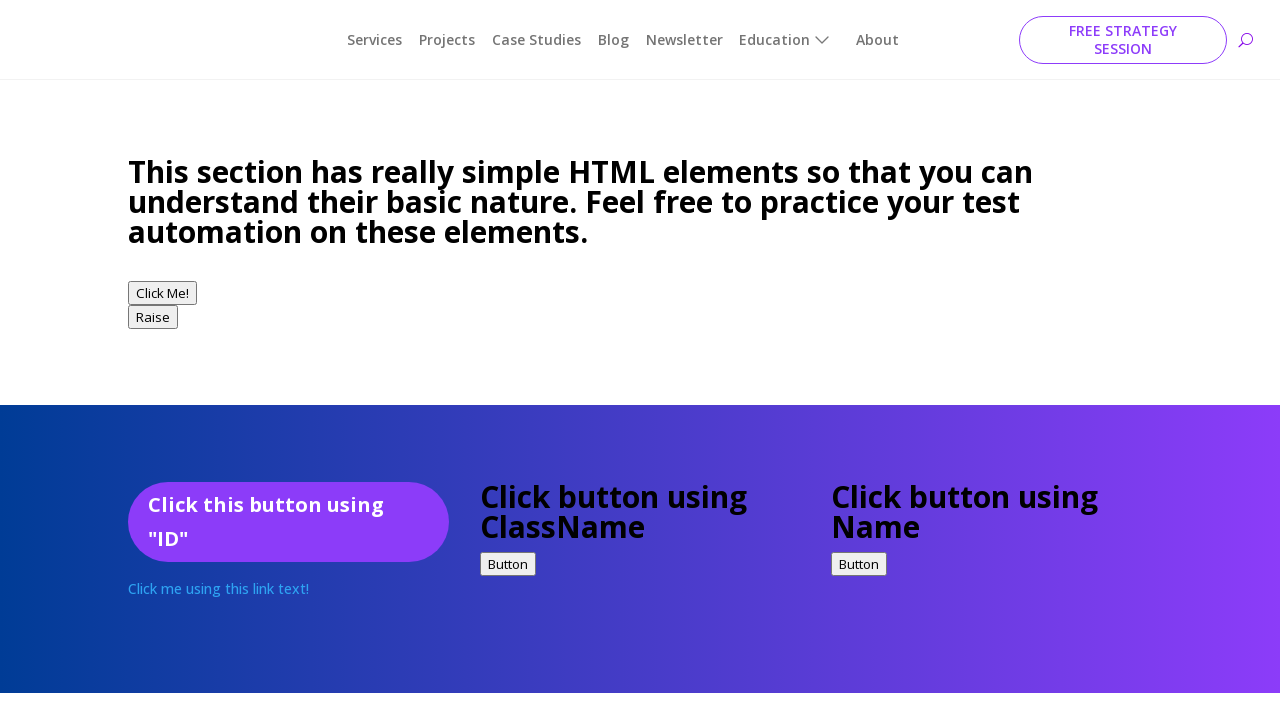

Clicked the link with text 'Click this link' at (169, 361) on text=Click this link
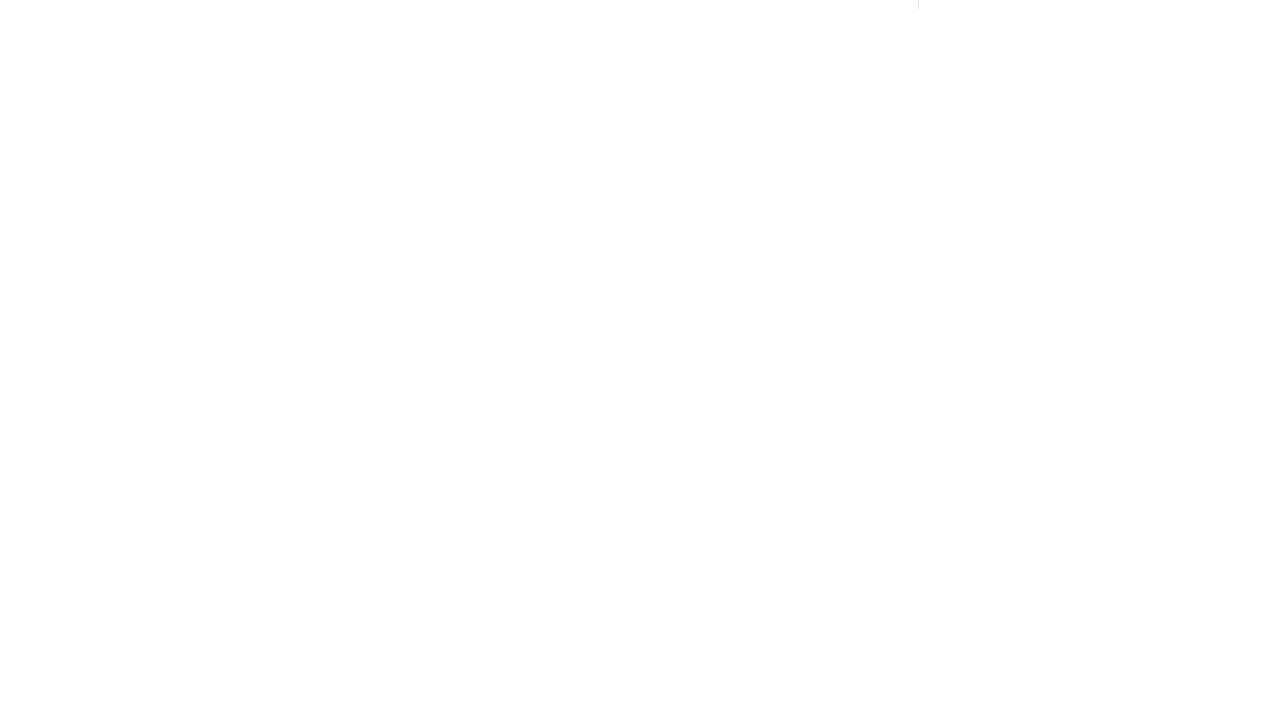

Success page loaded and DOM content ready
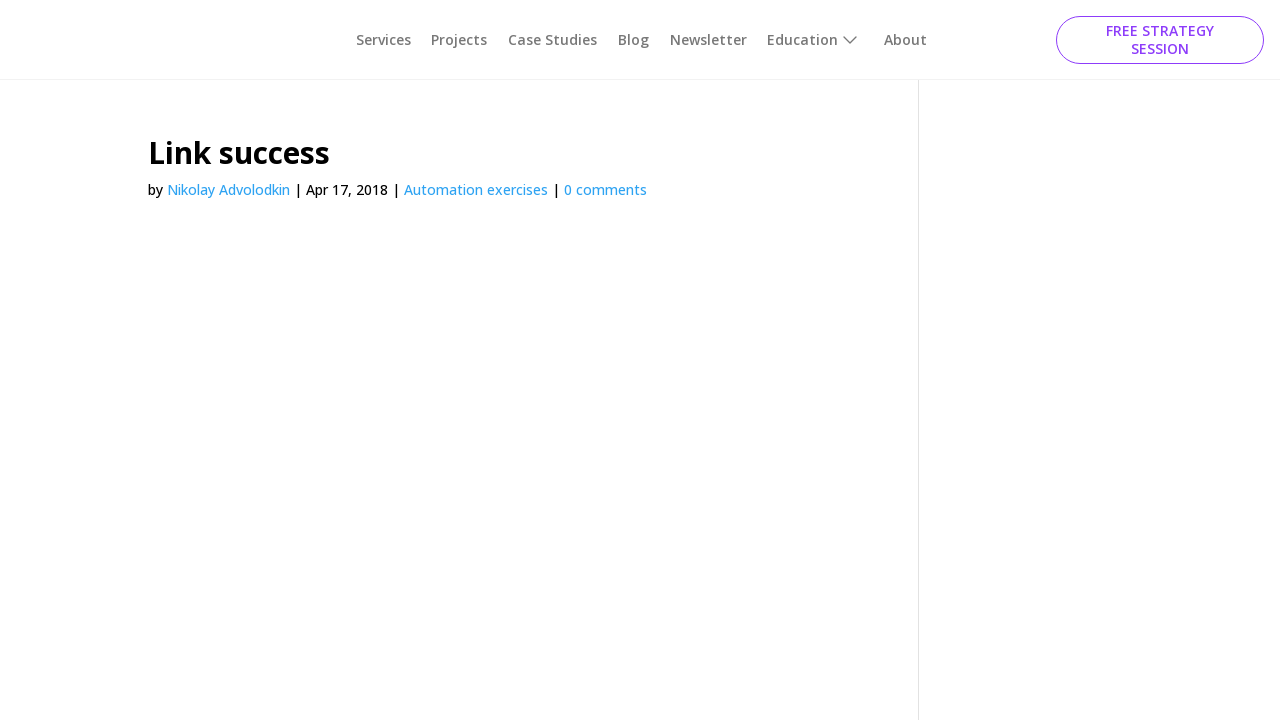

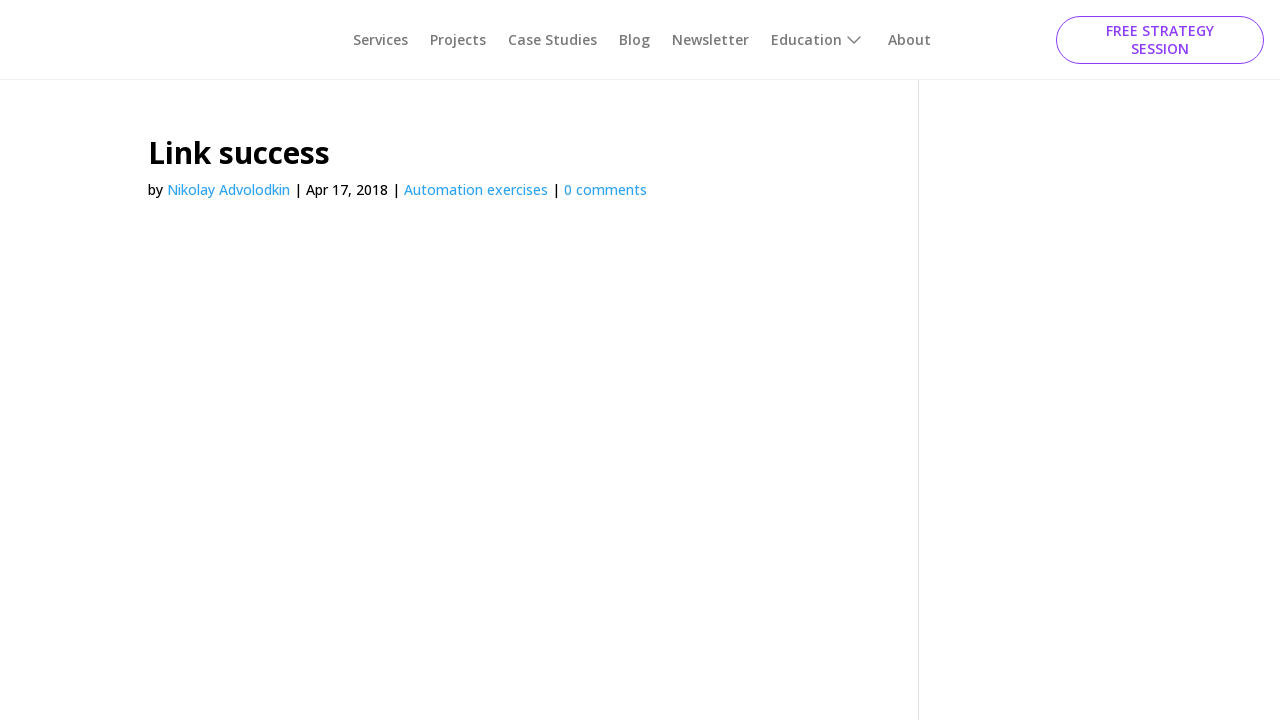